Tests checkbox that is overlapped by other elements, clicking on the visible span element instead of the hidden input

Starting URL: https://demoqa.com/checkbox

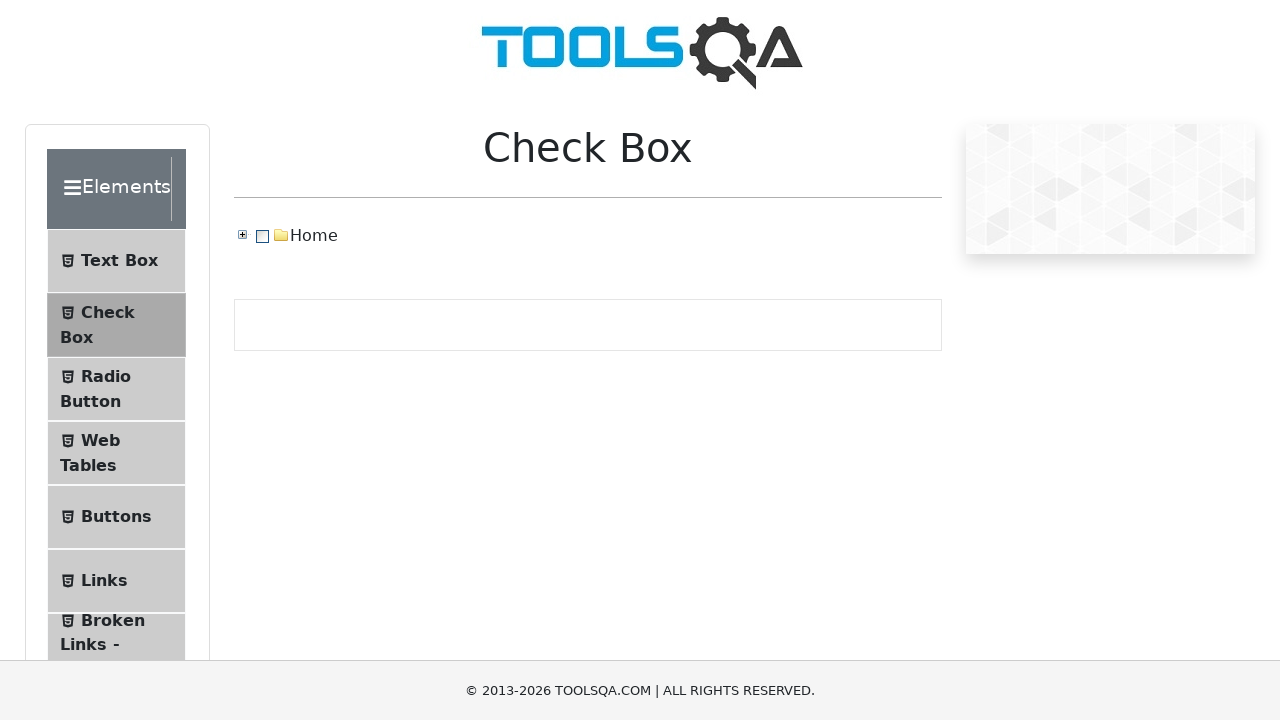

Clicked on the visible span element 'Home' to toggle the overlapped checkbox at (314, 236) on xpath=//span[text()="Home"]
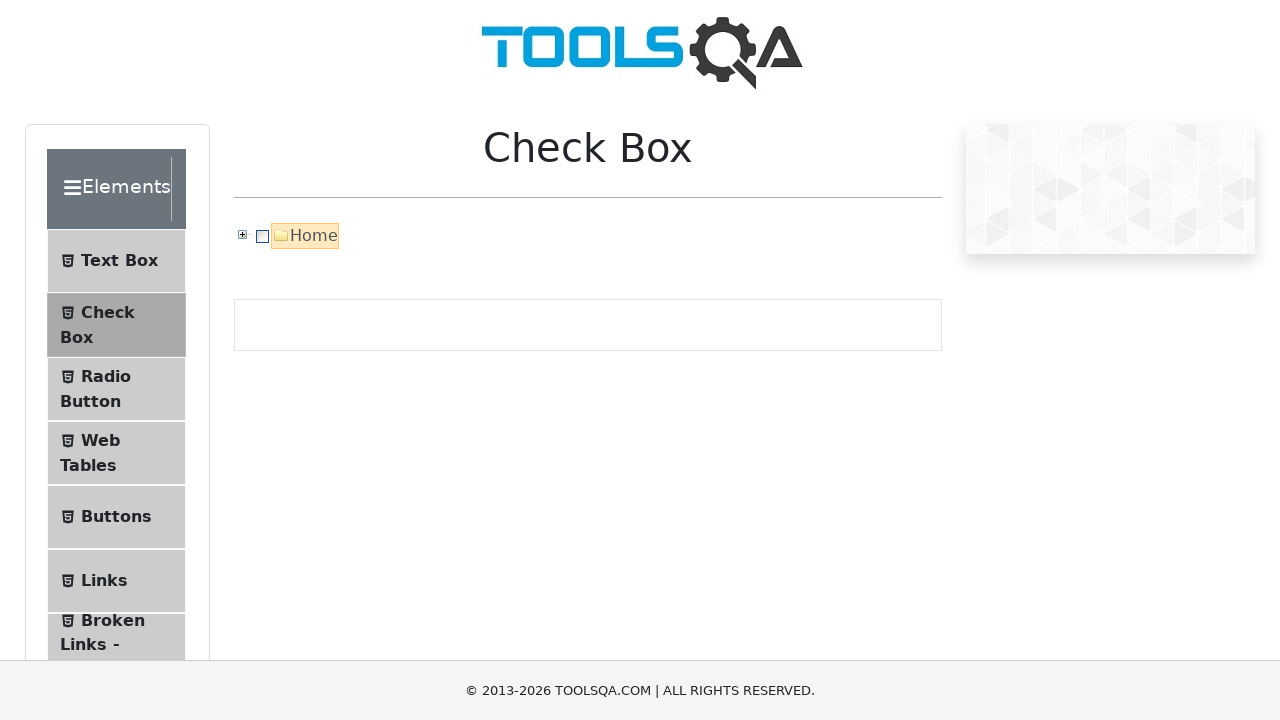

Waited for checkbox state to update
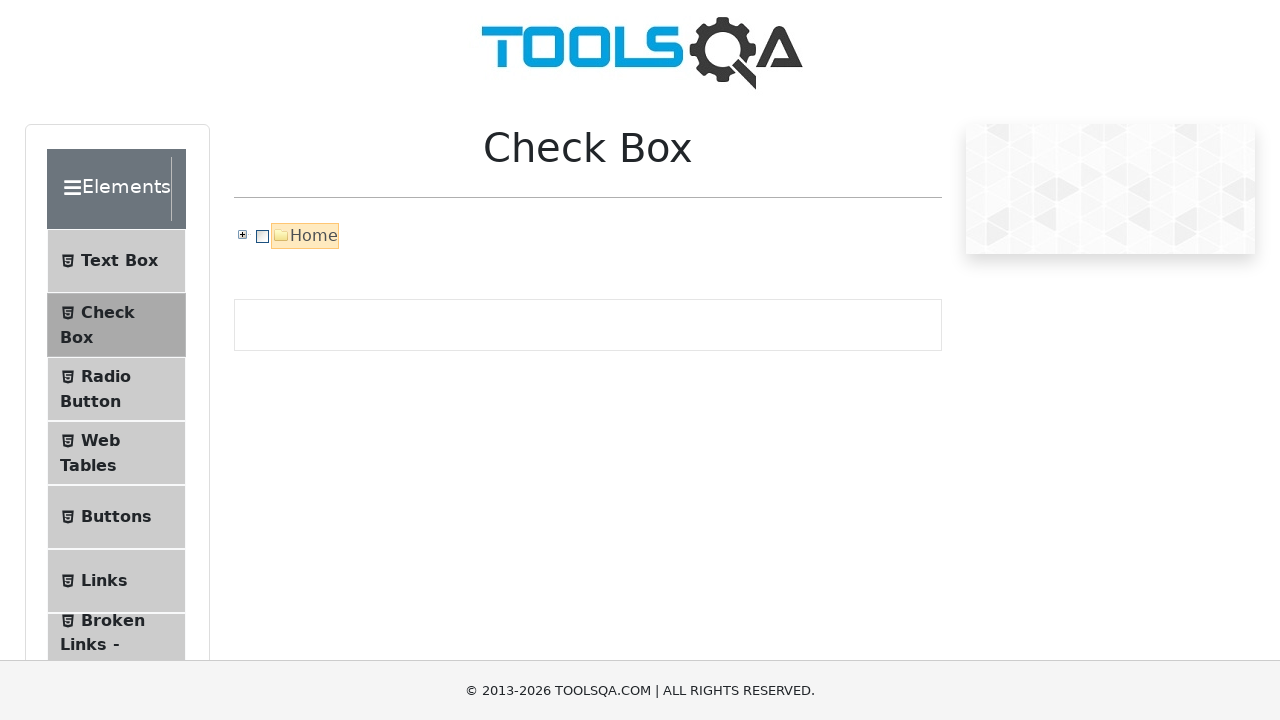

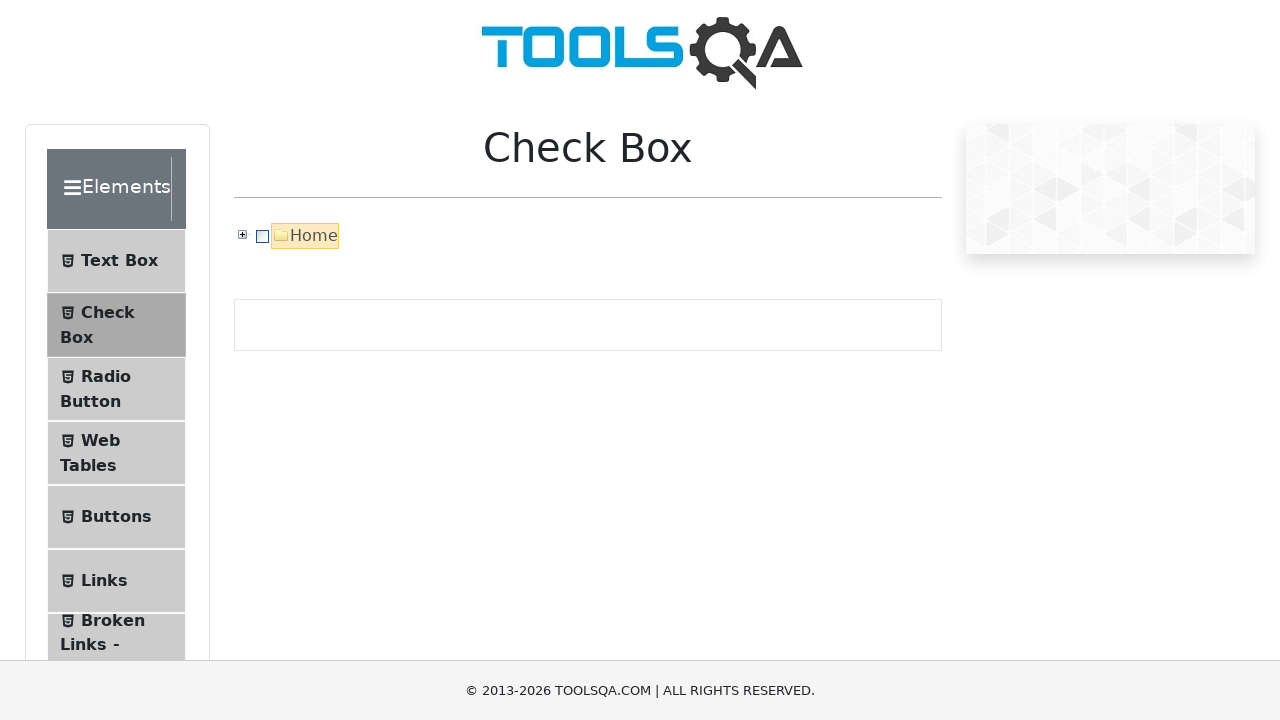